Tests A/B testing page behavior by adding an opt-out cookie and verifying the header text changes after refresh

Starting URL: https://the-internet.herokuapp.com/abtest

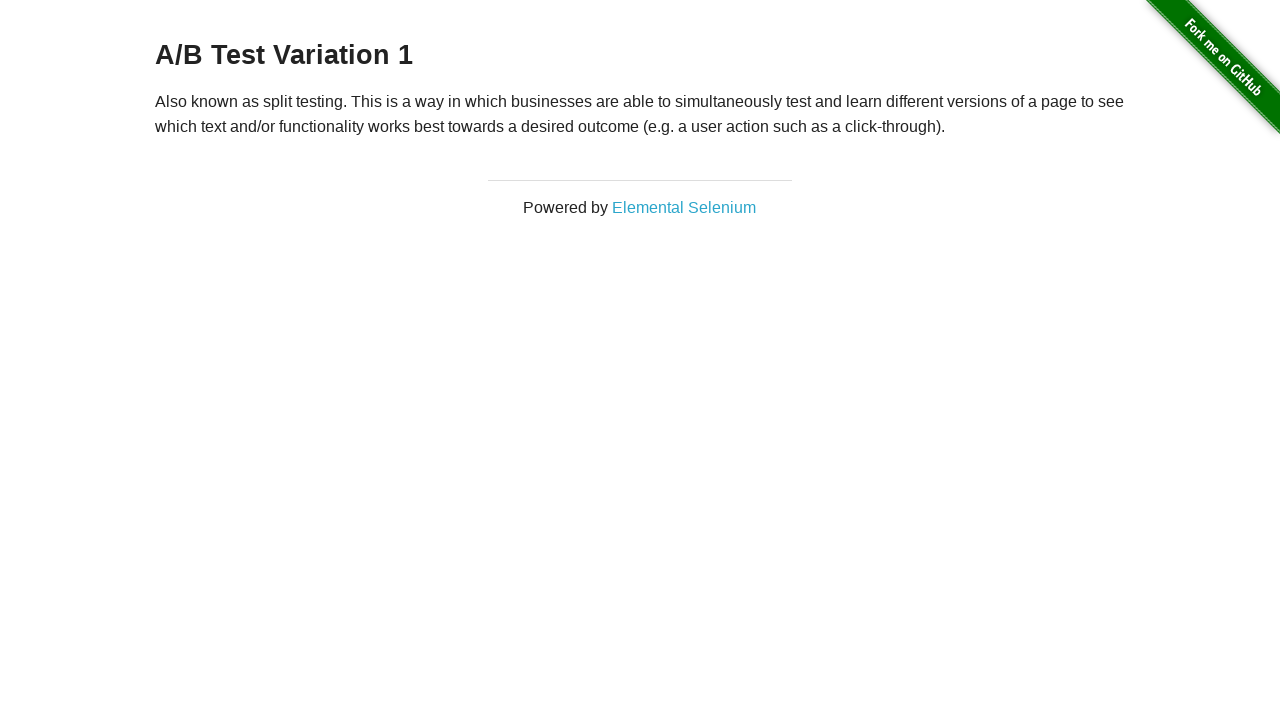

Retrieved initial heading text from A/B test page
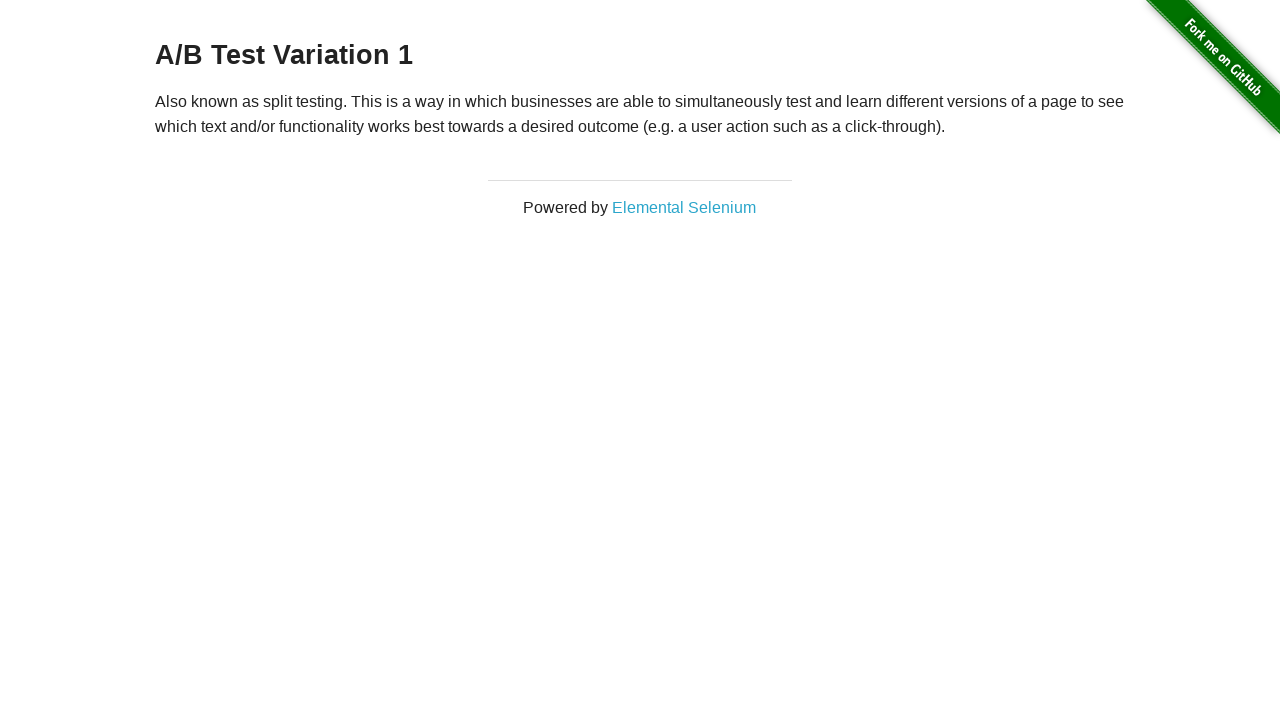

Verified initial heading contains 'A/B Test'
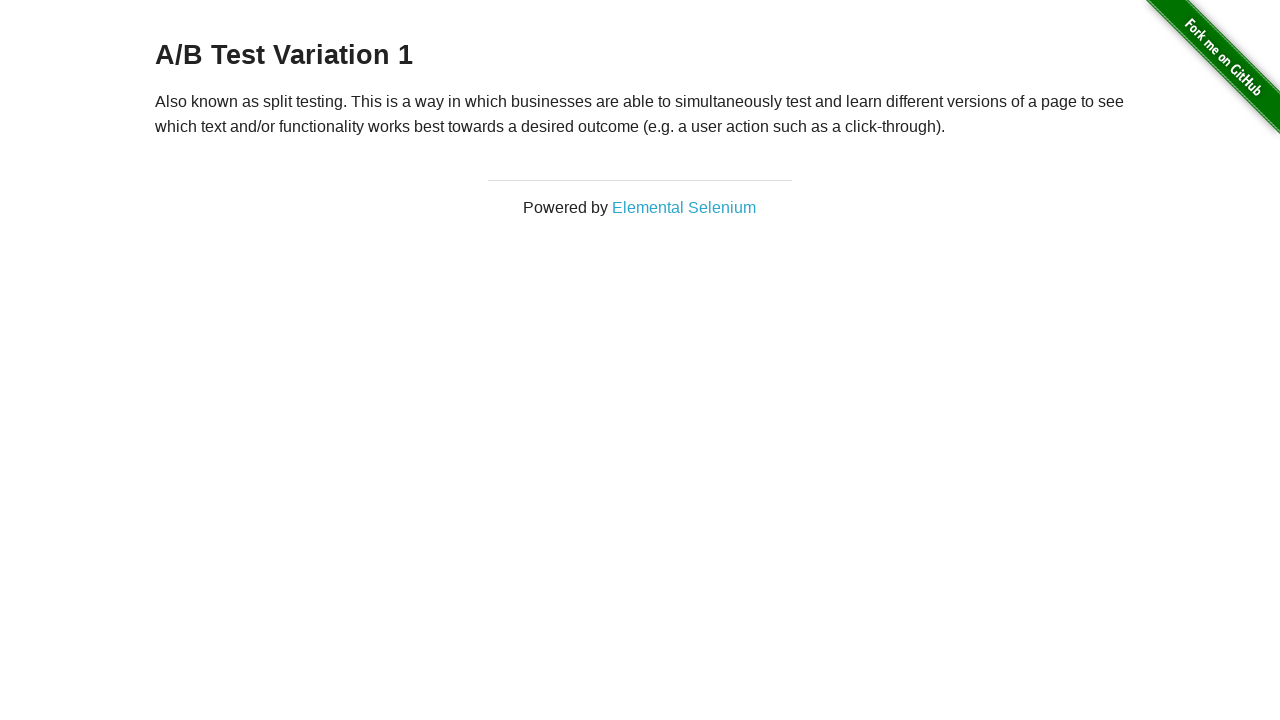

Added optimizelyOptOut cookie to disable A/B testing
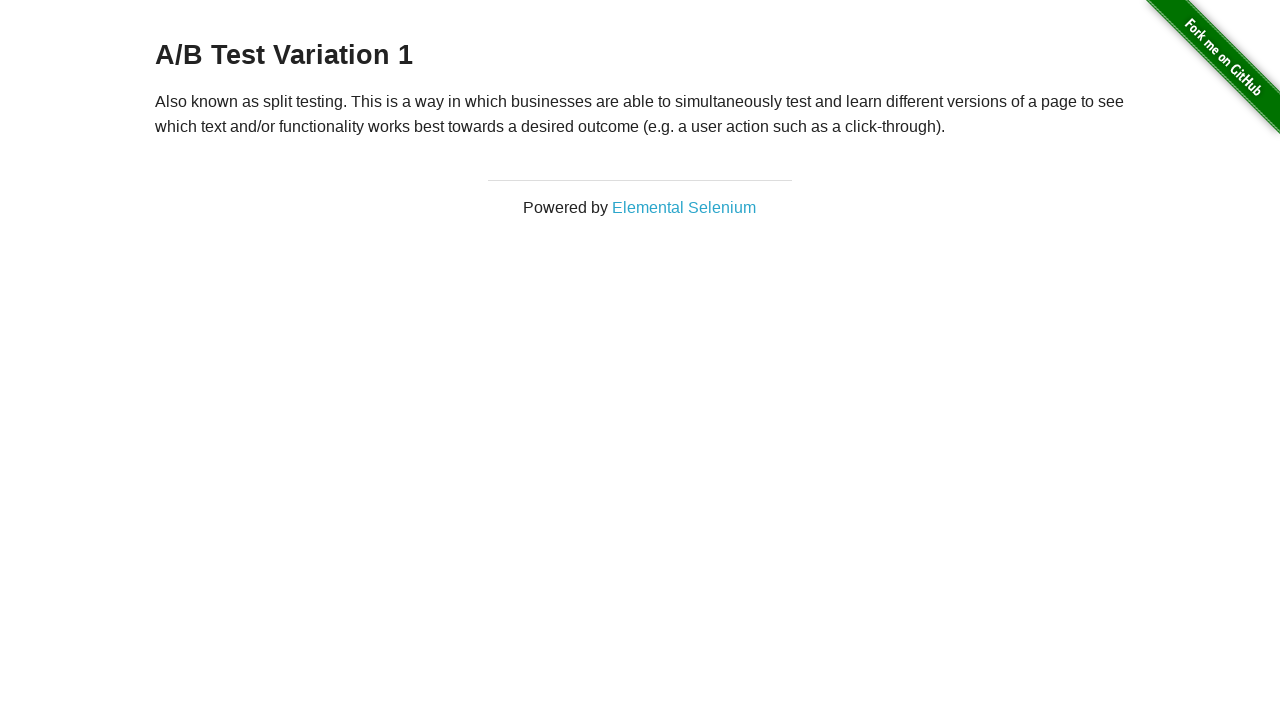

Reloaded page to apply opt-out cookie
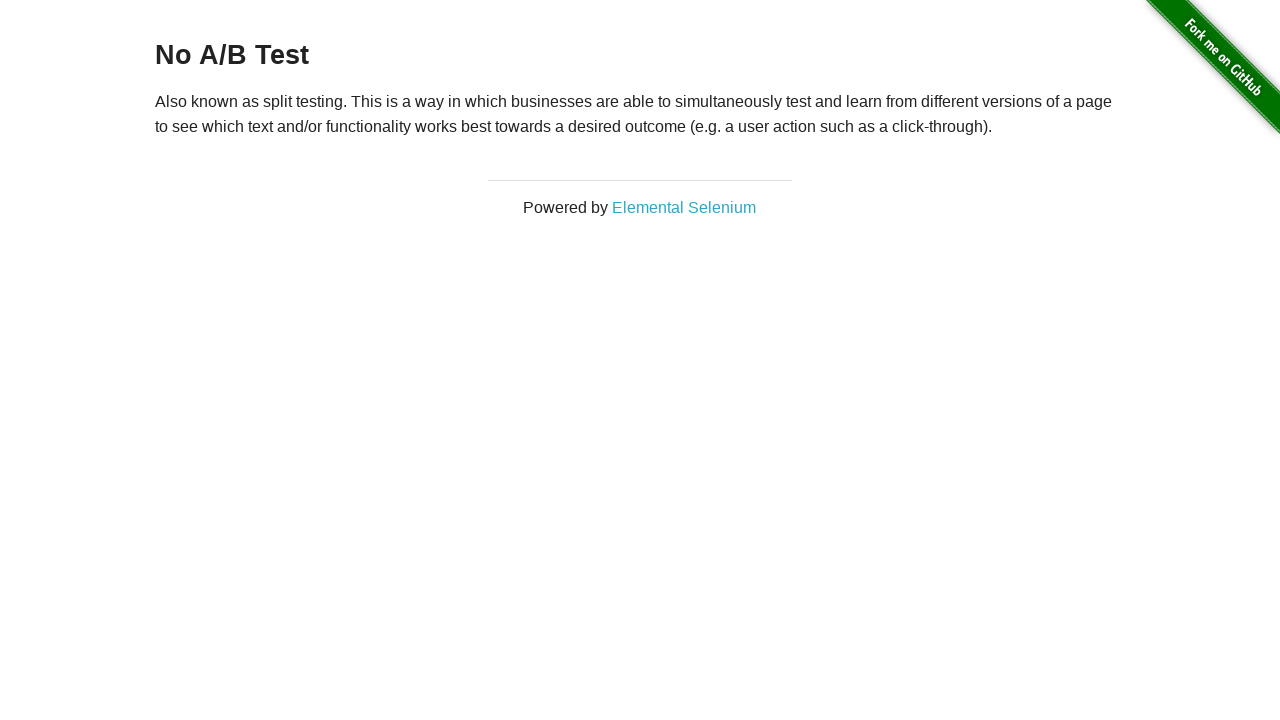

Retrieved heading text after page refresh with opt-out cookie
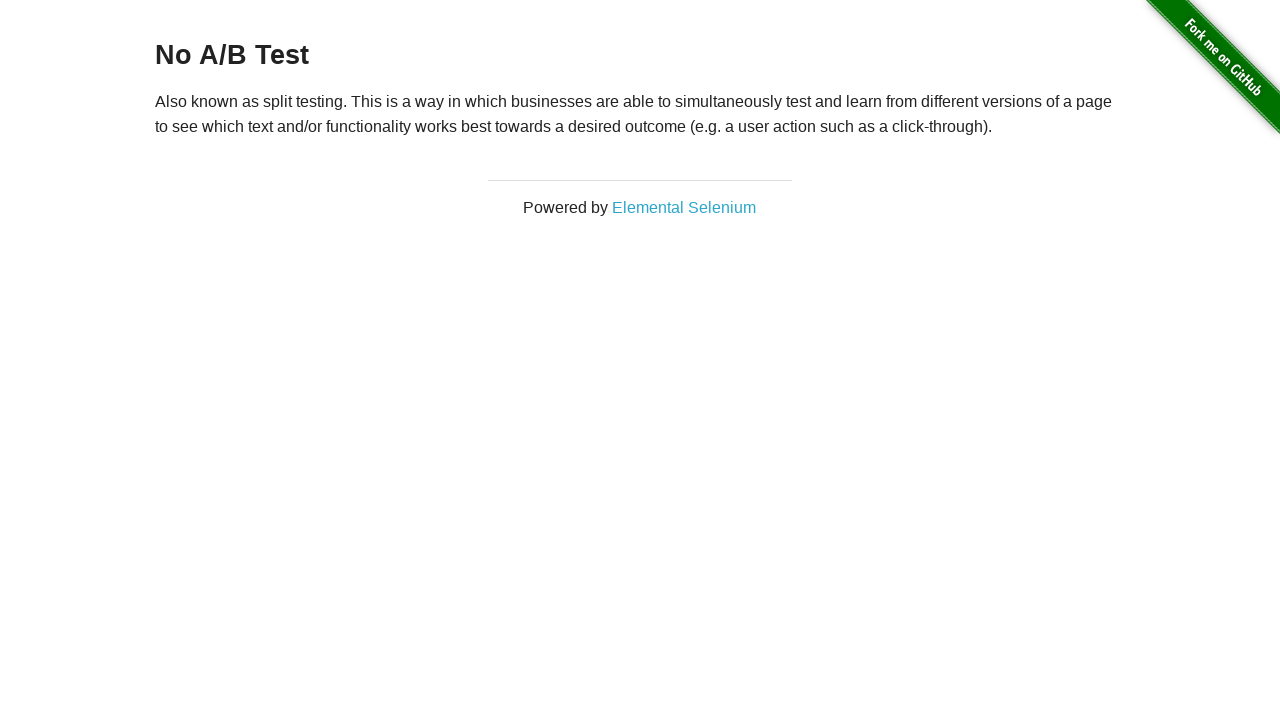

Verified heading changed to 'No A/B Test' after opt-out cookie applied
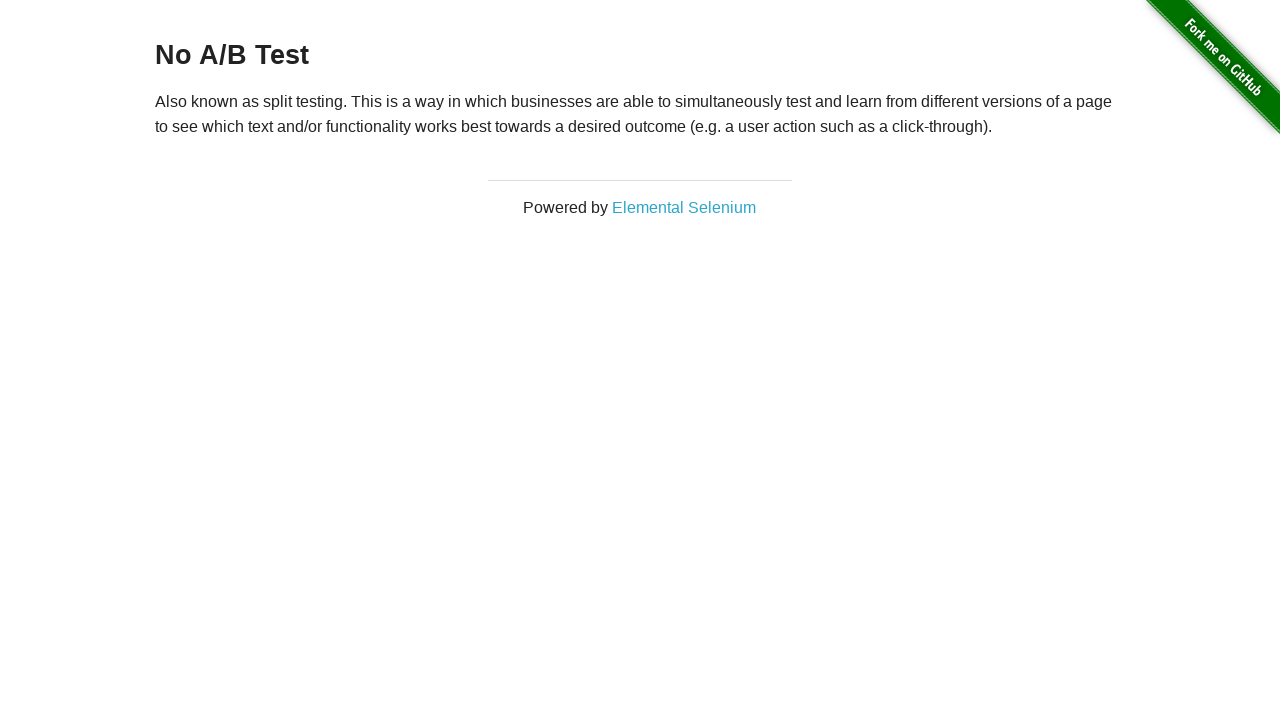

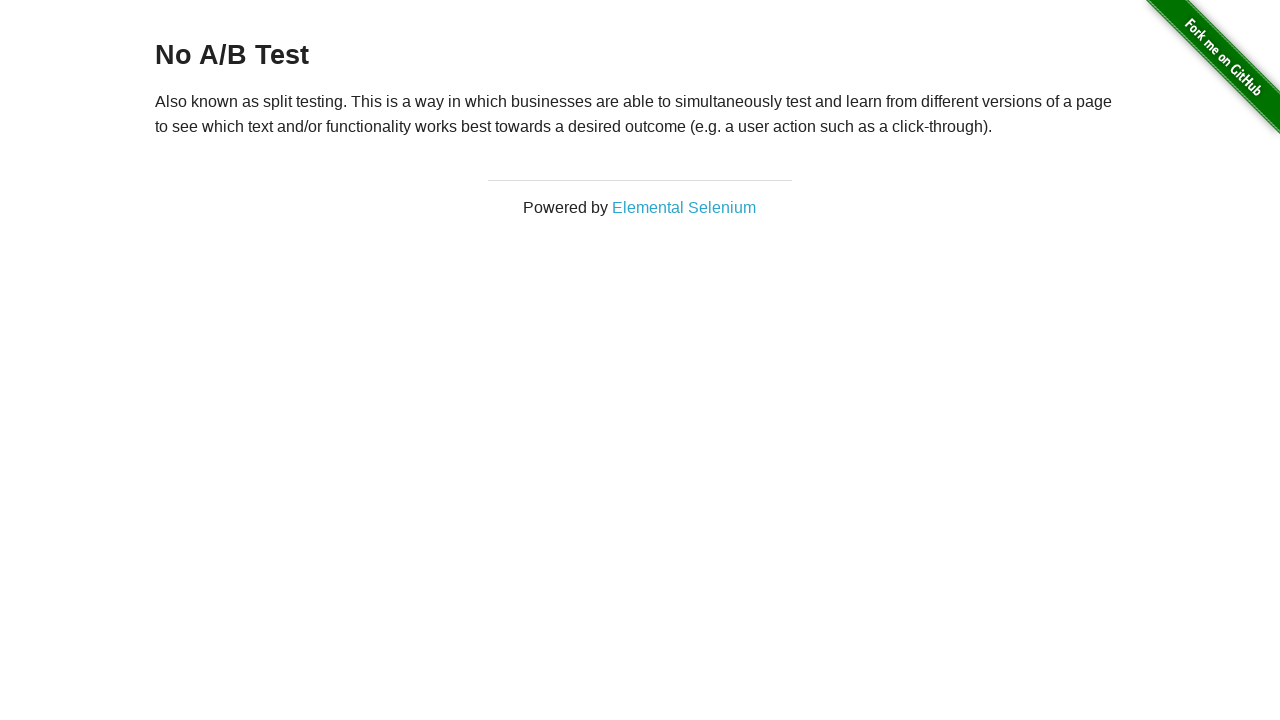